Tests web table functionality by adding a new record with user details, then searching for the added record and deleting it from the table.

Starting URL: https://demoqa.com/webtables

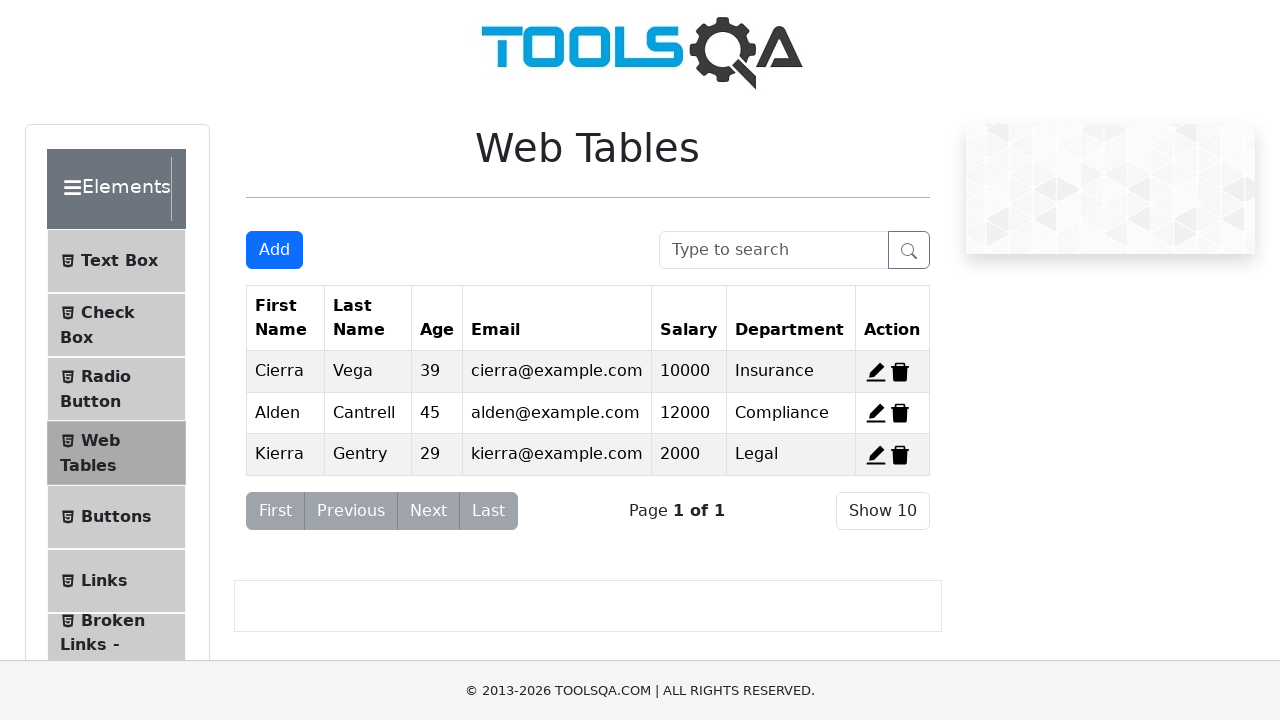

Scrolled down 400px to view the web table
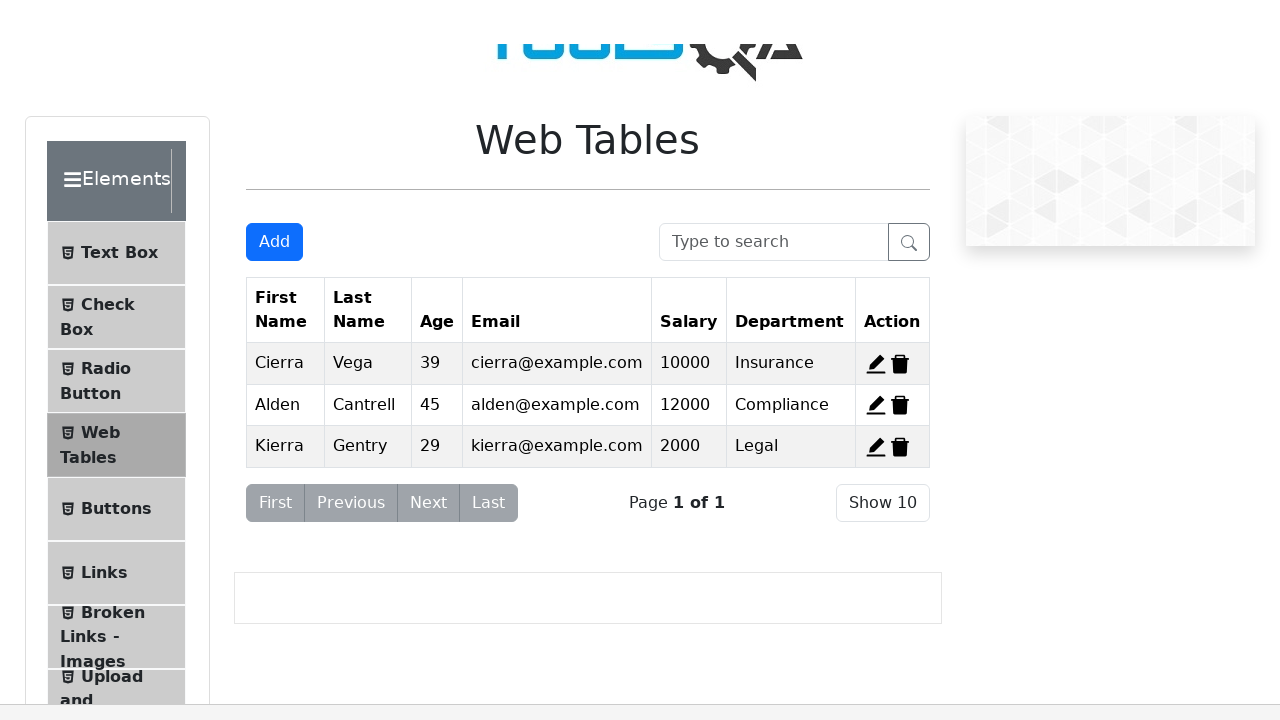

Clicked 'Add New Record' button to open registration form at (274, 19) on #addNewRecordButton
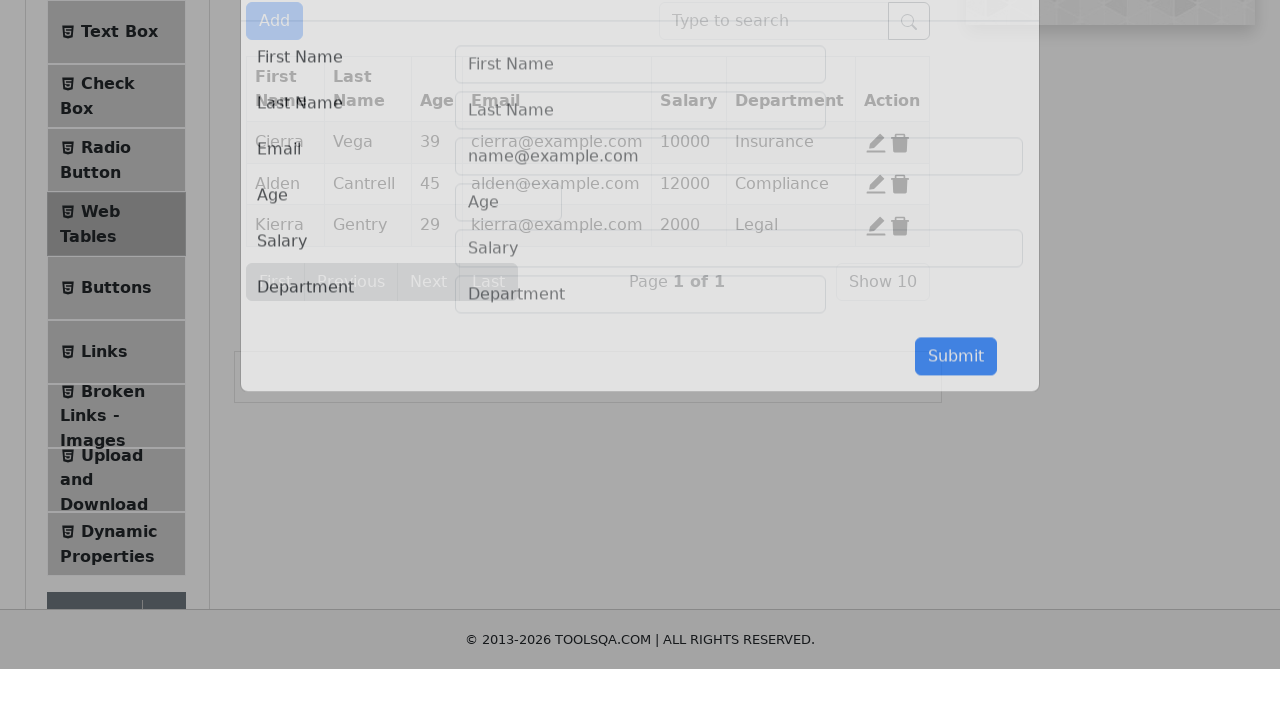

Filled first name field with 'Marcus' on #firstName
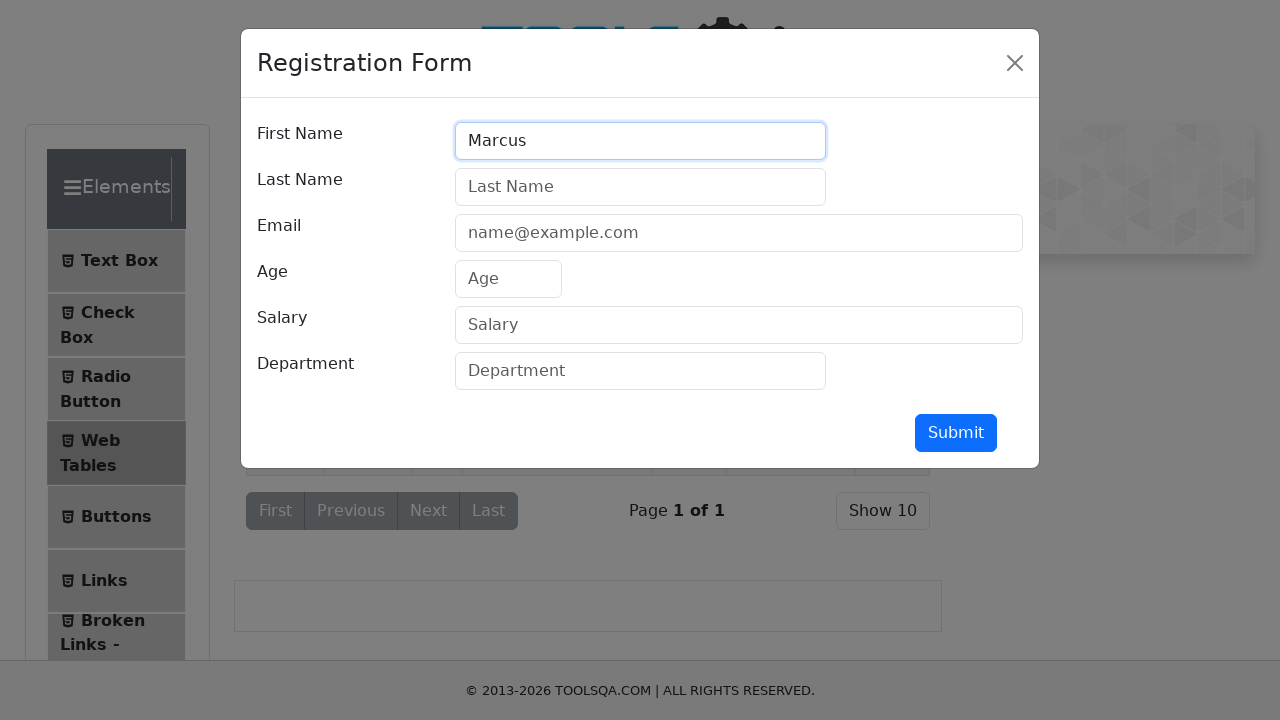

Filled last name field with 'Henderson' on #lastName
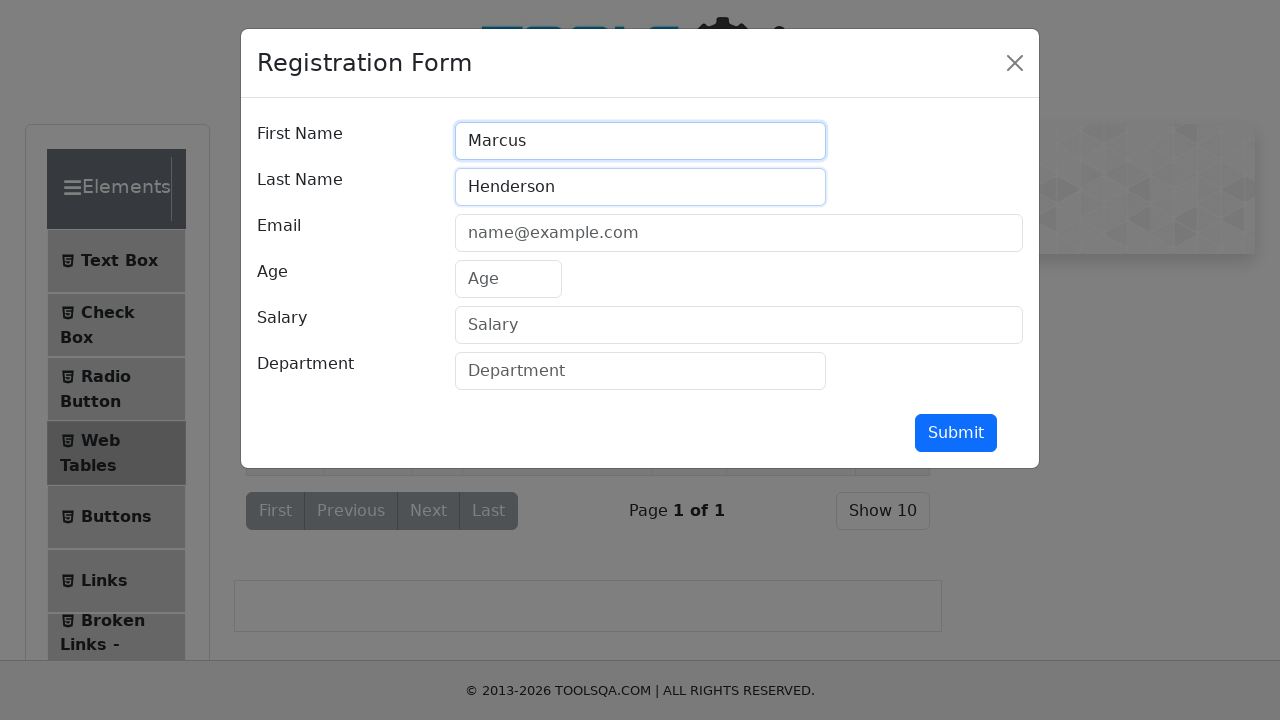

Filled email field with 'marcus.henderson@example.com' on #userEmail
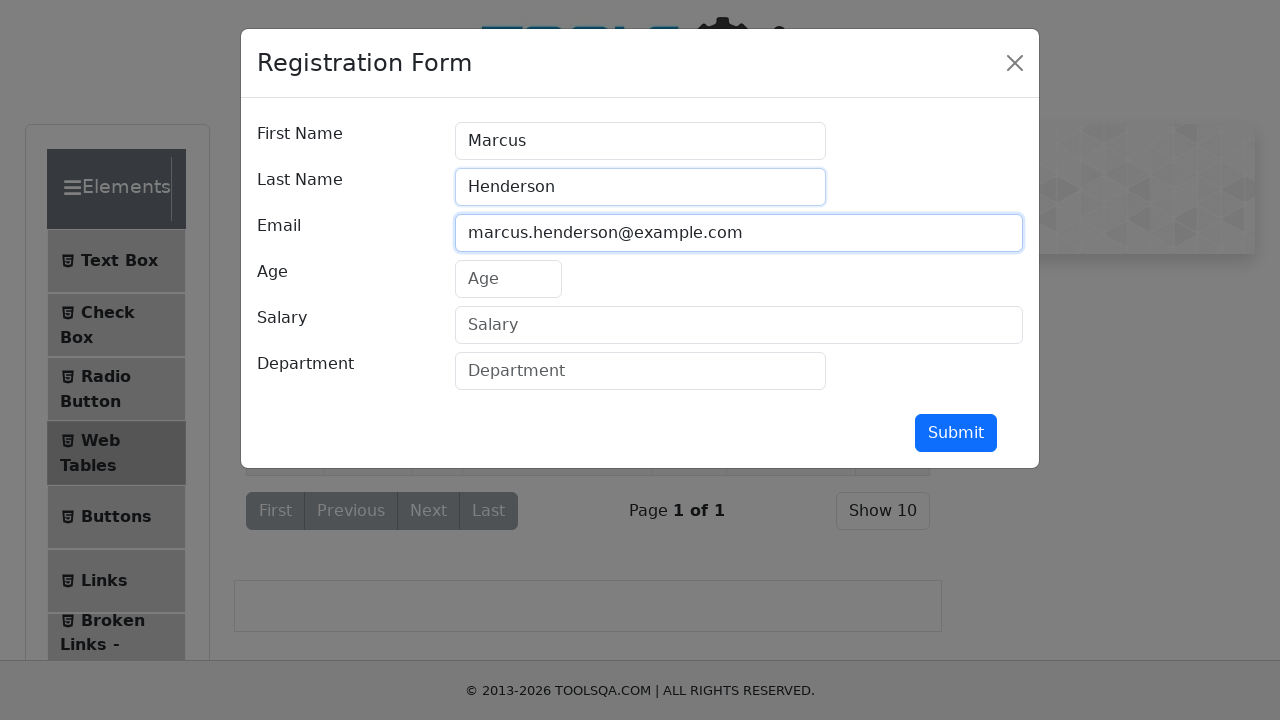

Filled age field with '34' on #age
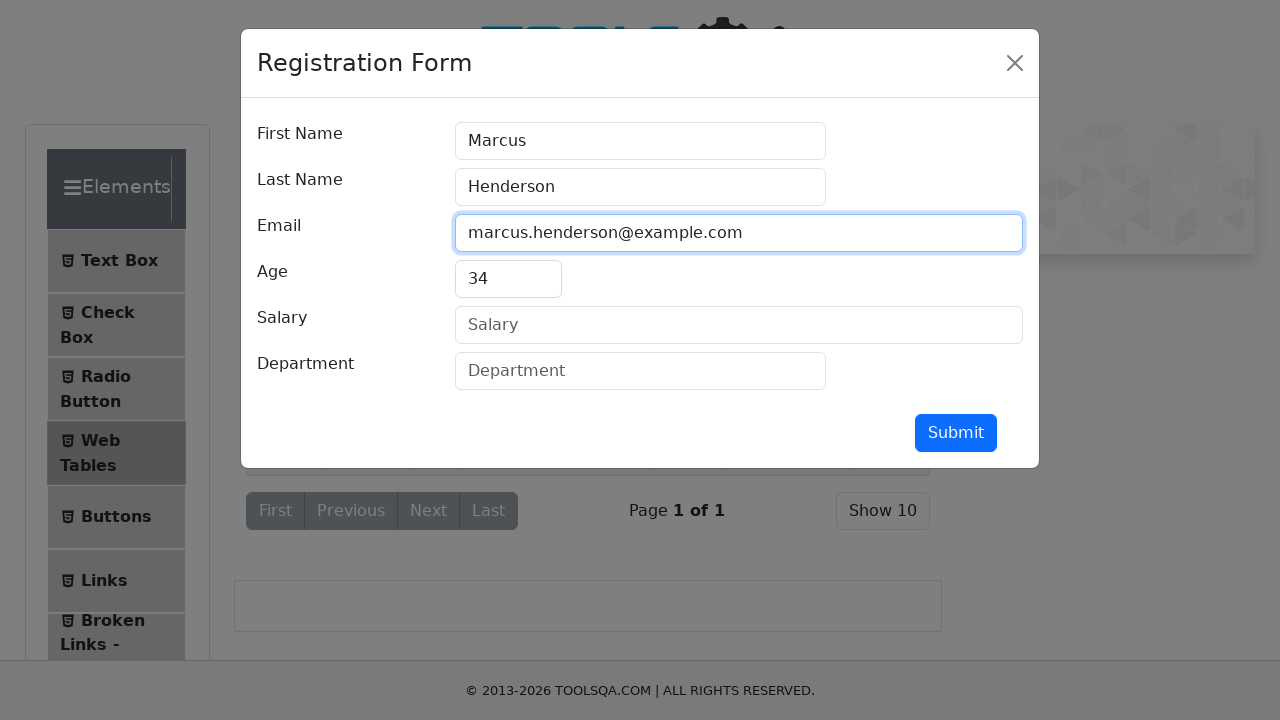

Filled salary field with '75000' on #salary
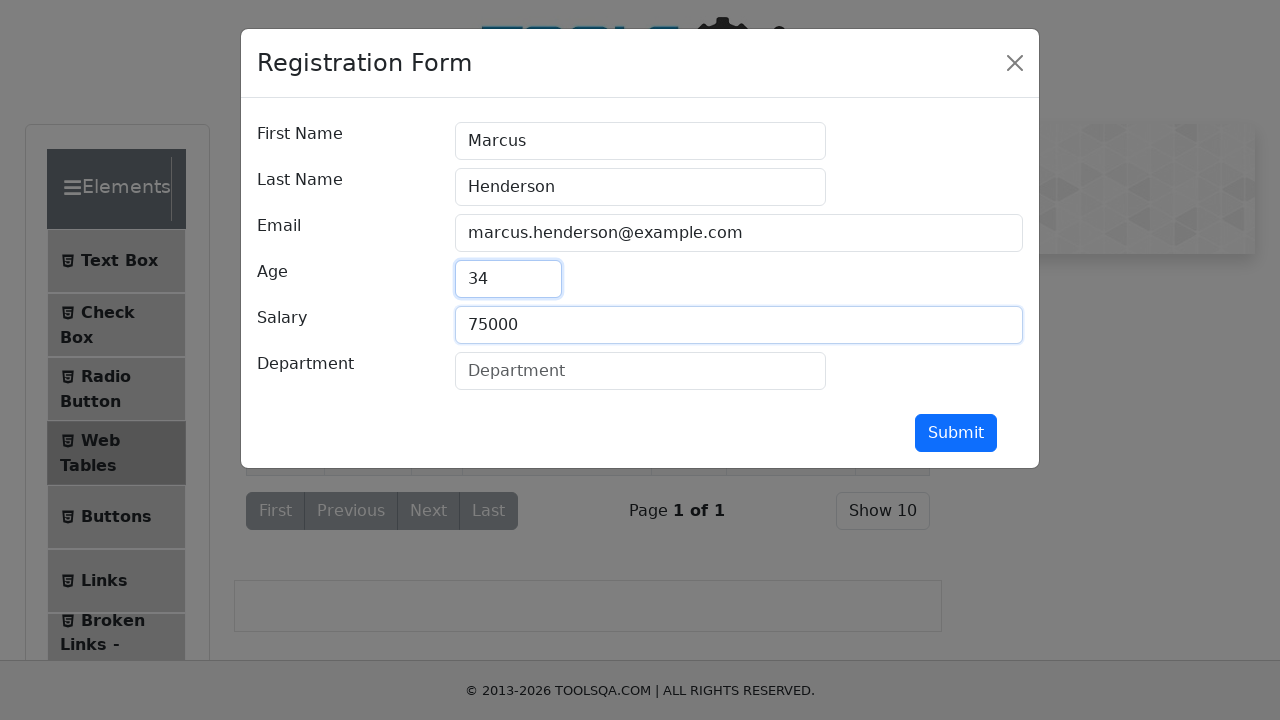

Filled department field with 'Engineering' on #department
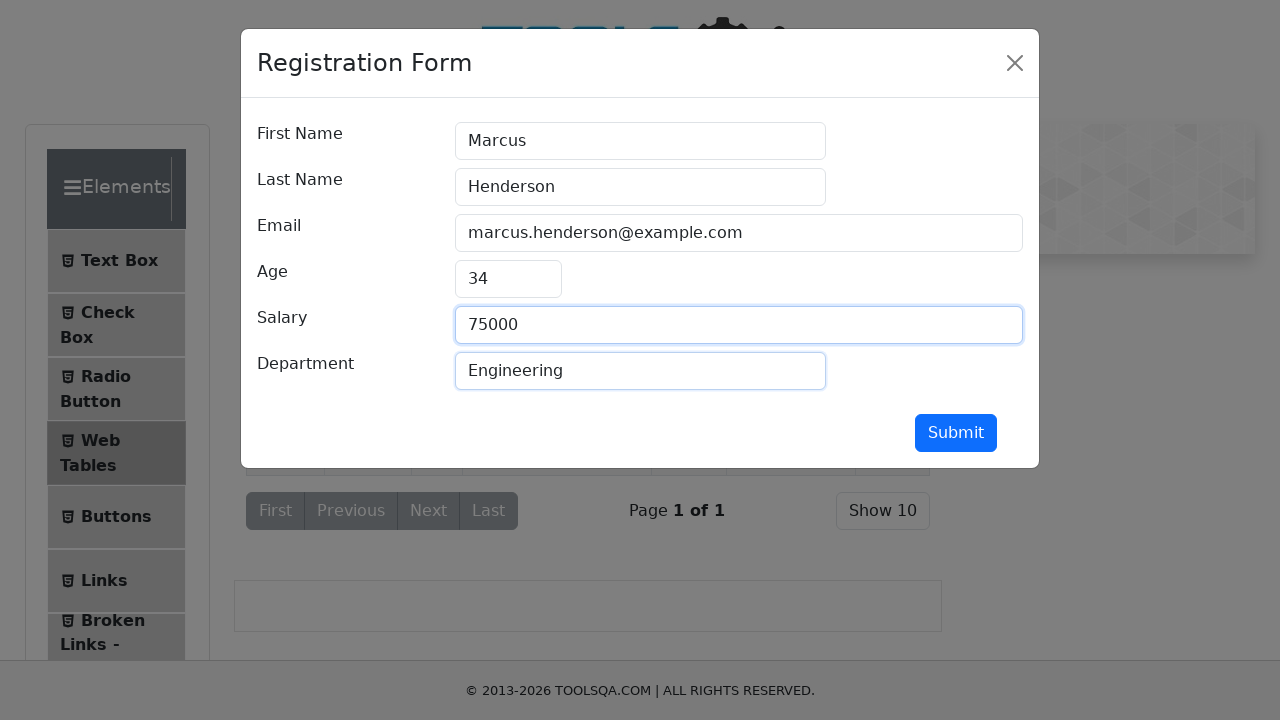

Clicked submit button to add new record at (956, 433) on #submit
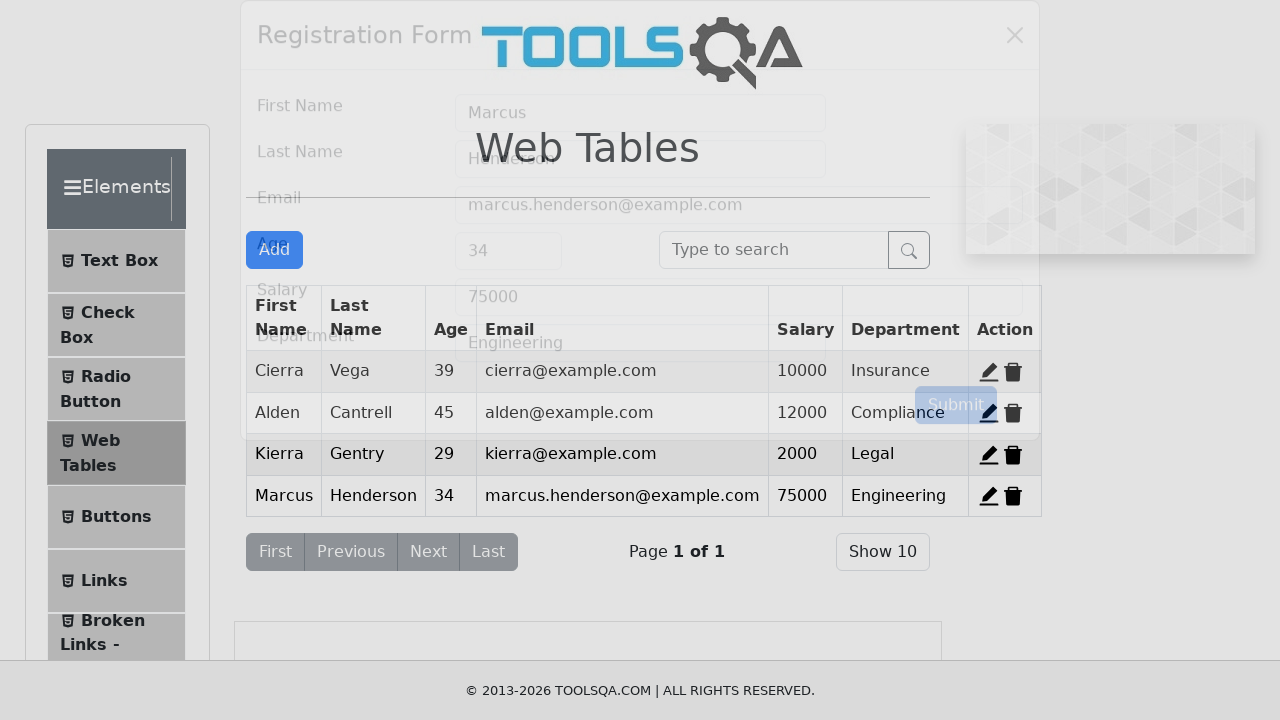

Form closed and table updated with new record
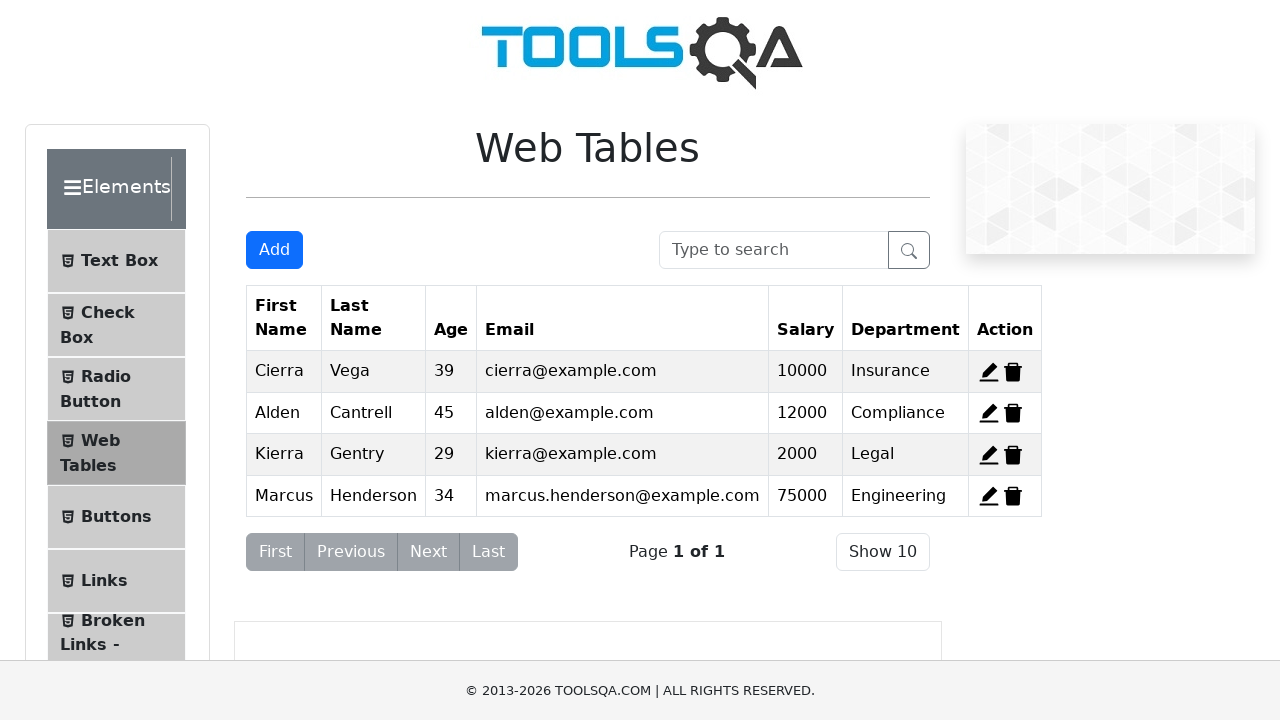

Located all first name cells in table
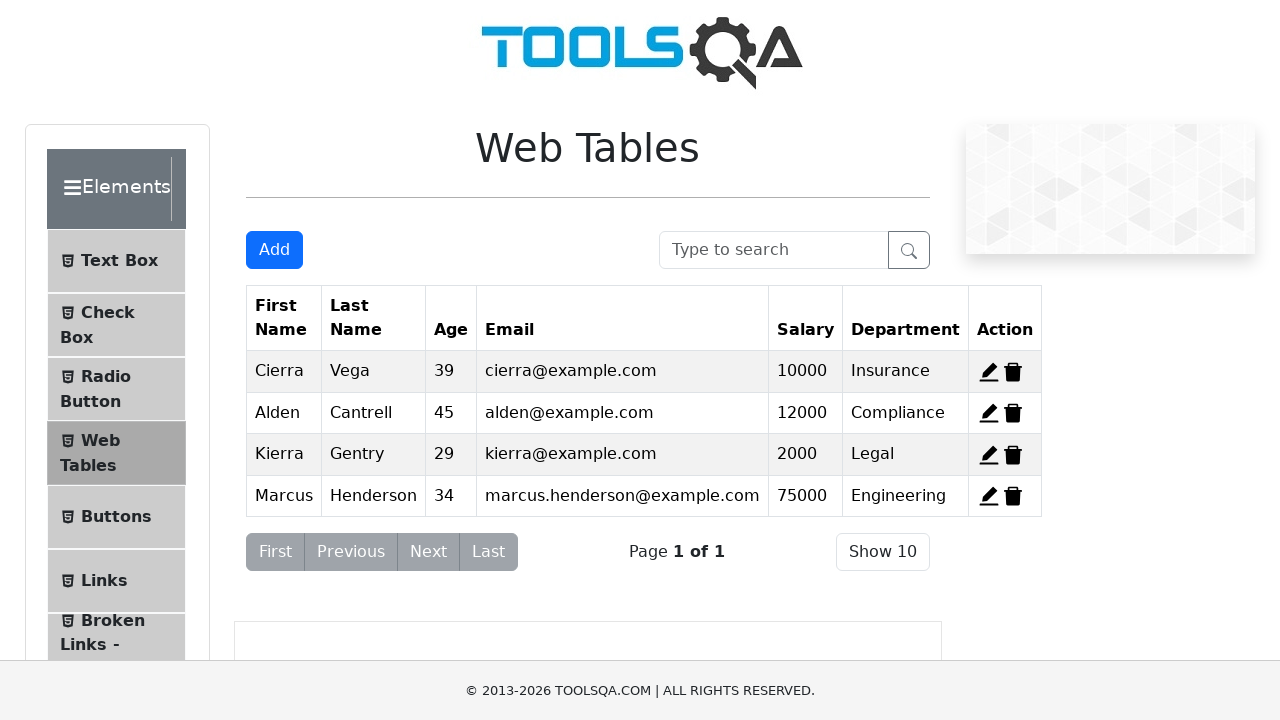

Counted 0 rows in the web table
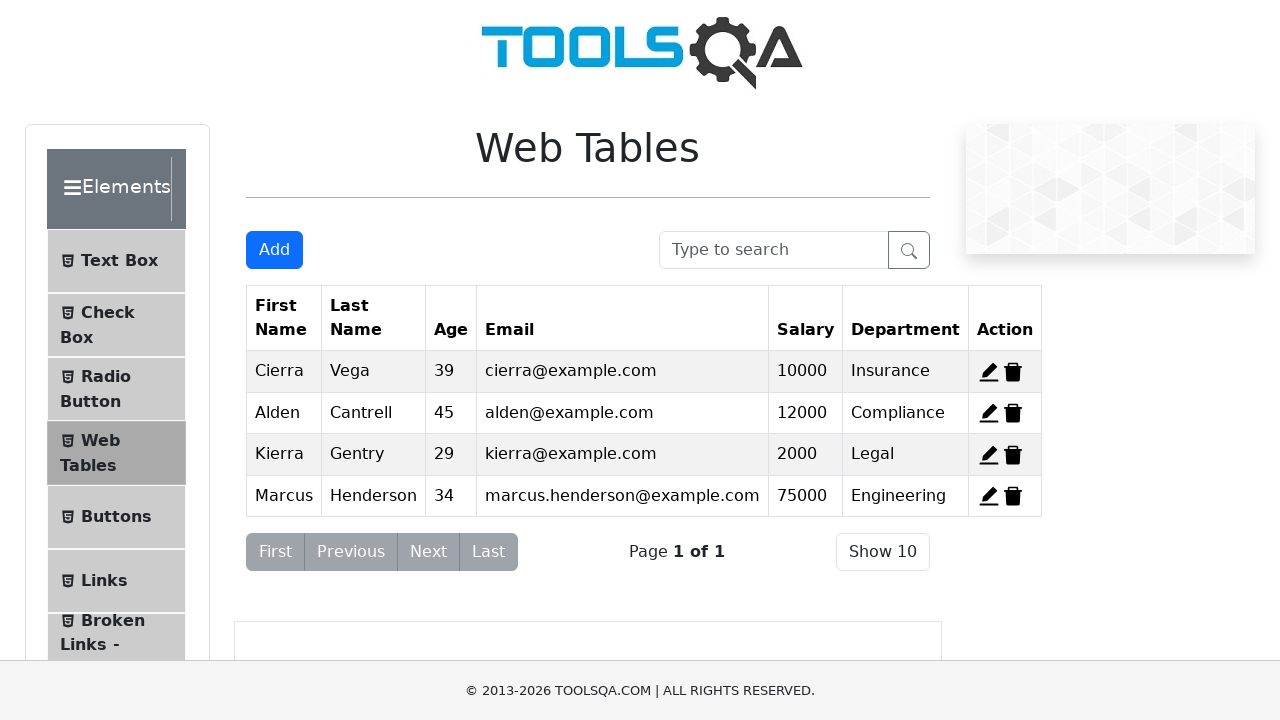

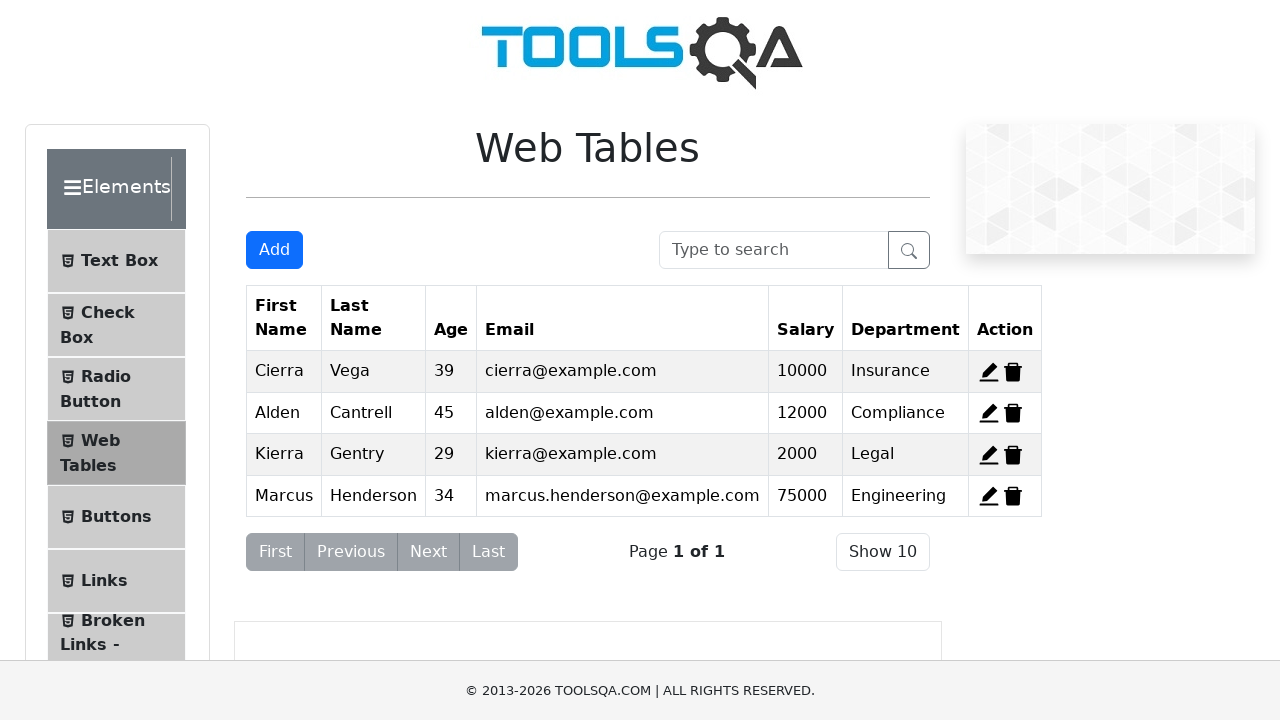